Tests various browser navigation and window management operations including navigating between pages, resizing the browser window, and changing window position

Starting URL: https://www.saucedemo.com/

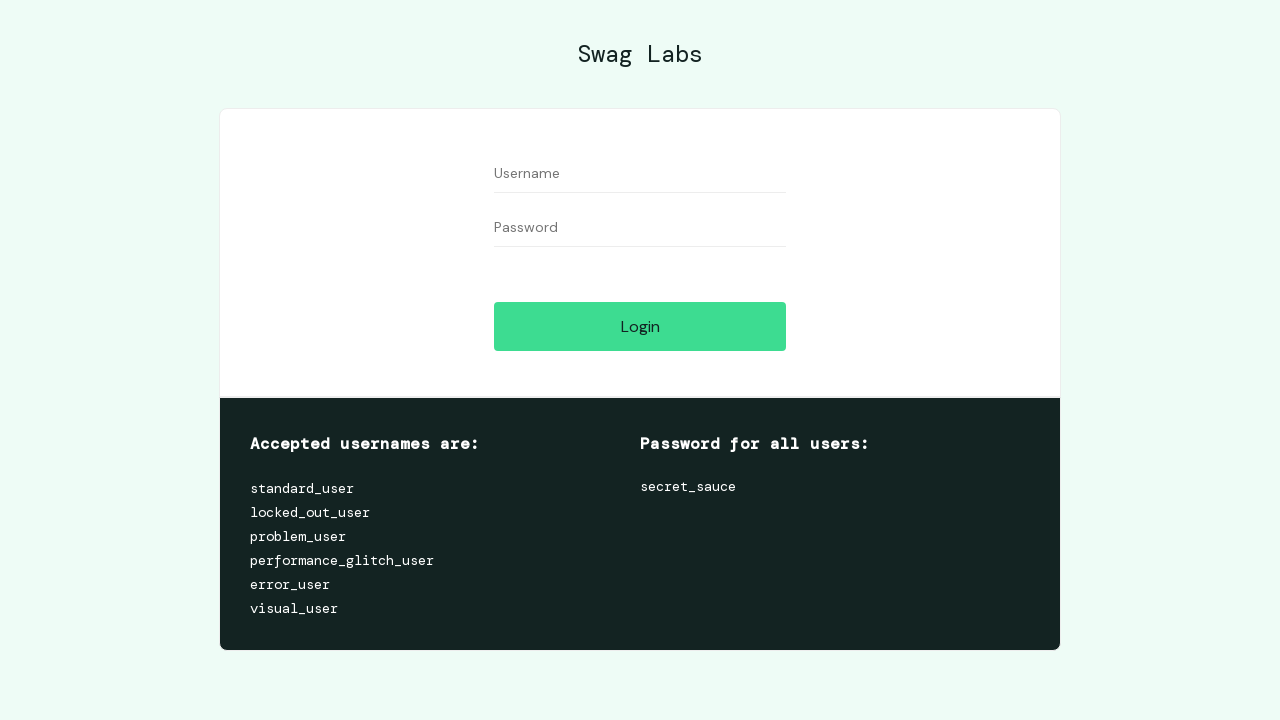

Navigated to https://demoqa.com
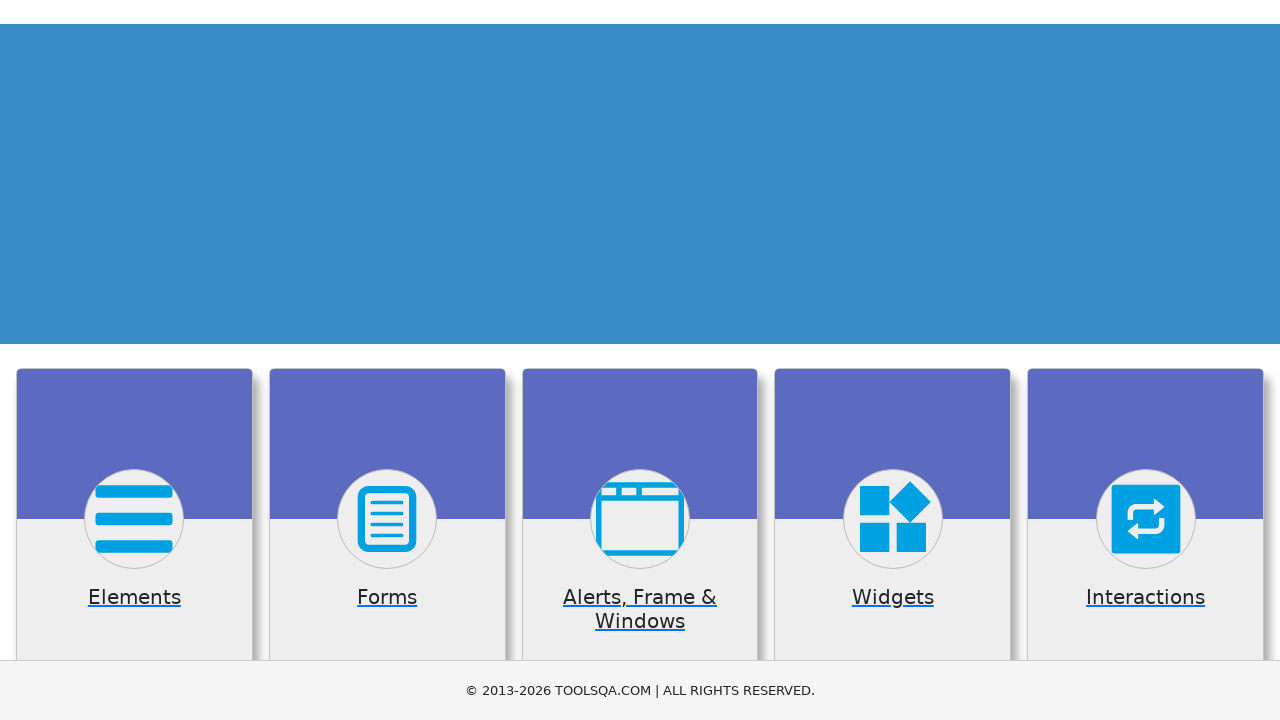

Navigated to https://demoqa.com/elements
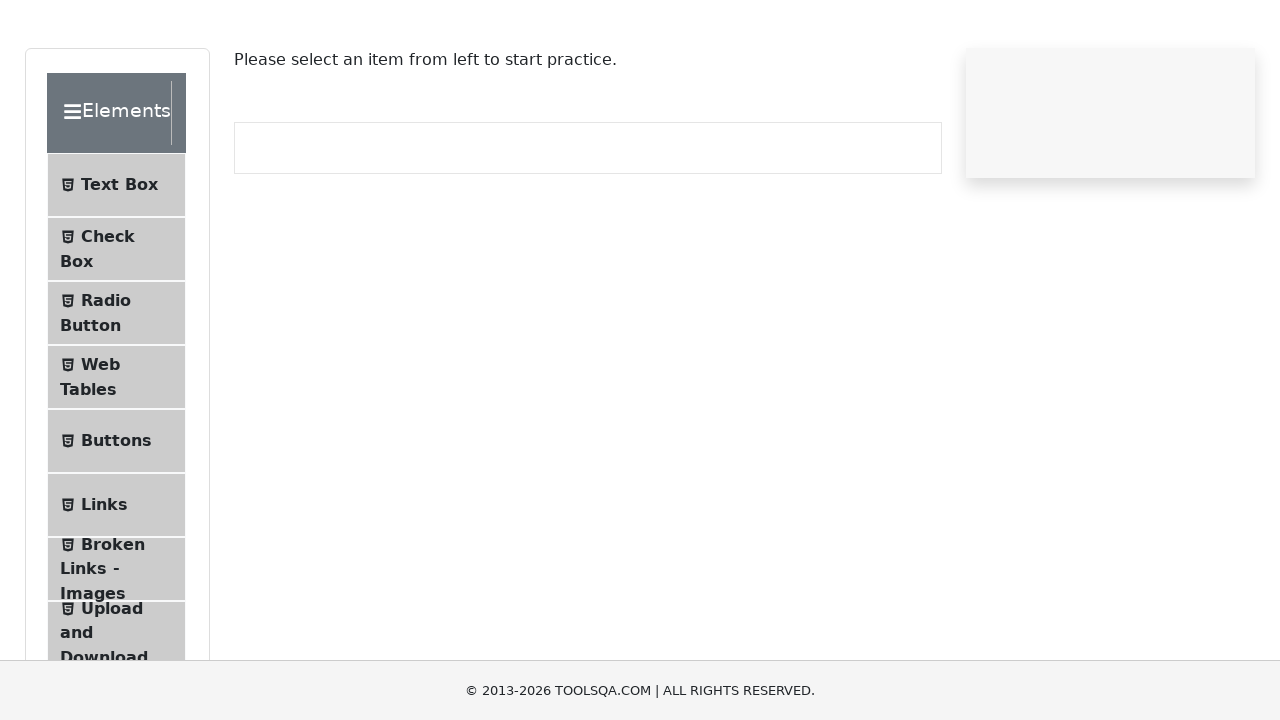

Navigated back to previous page
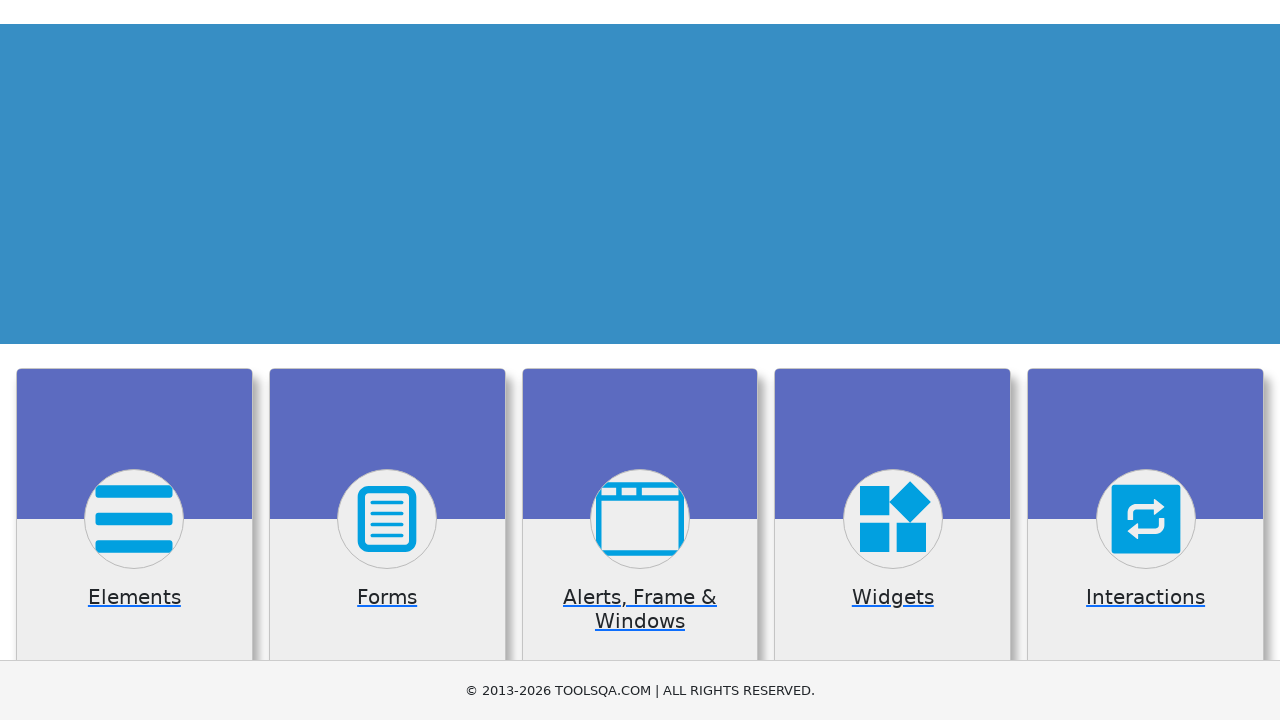

Reloaded current page
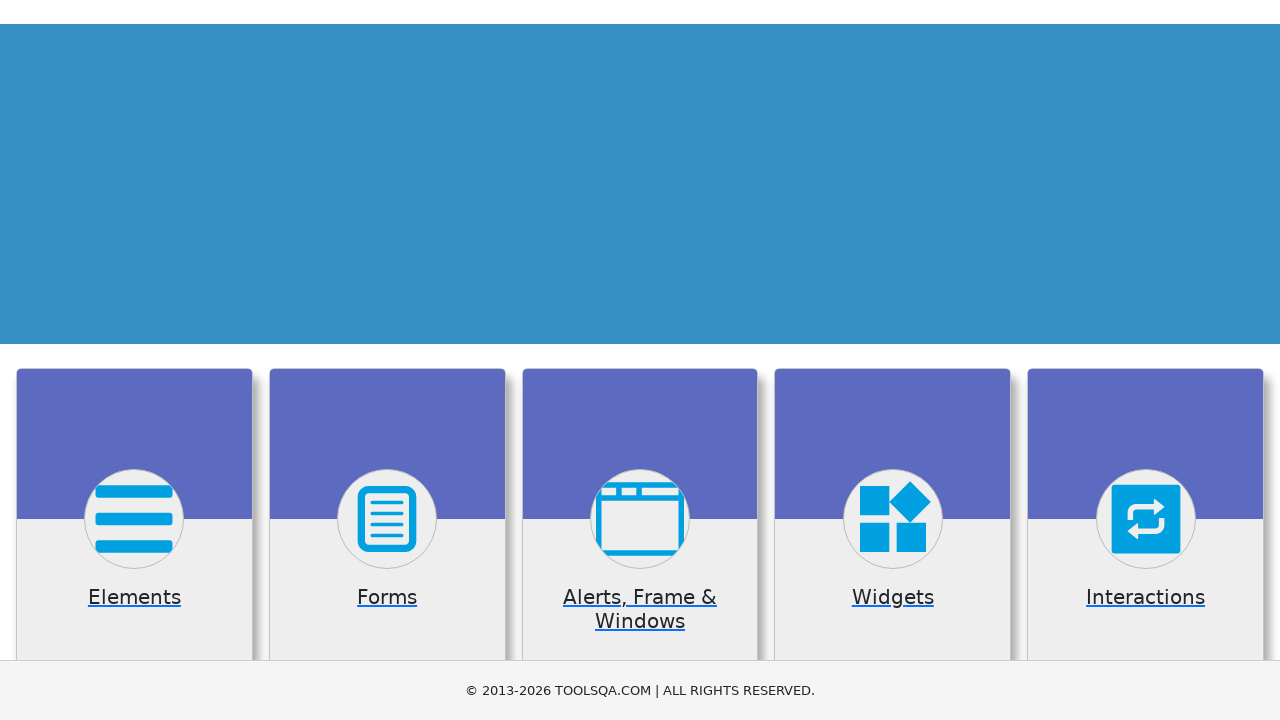

Navigated forward in browser history
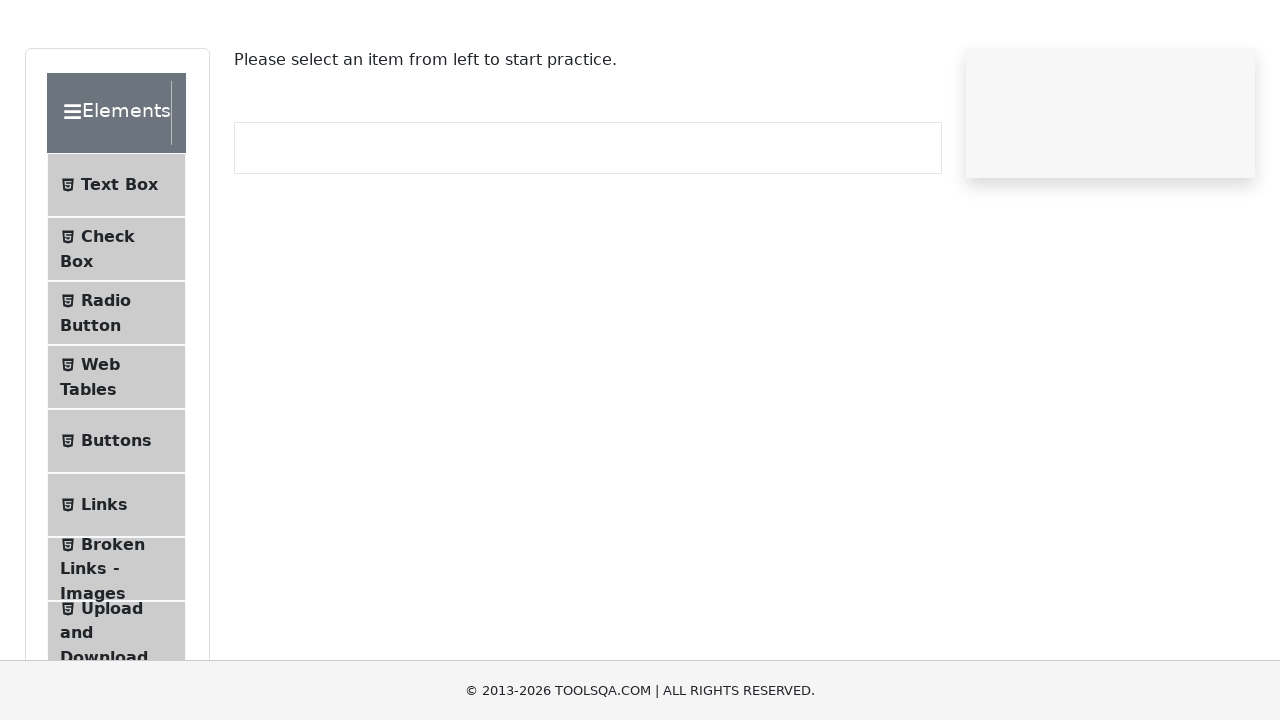

Resized browser window to 800x600
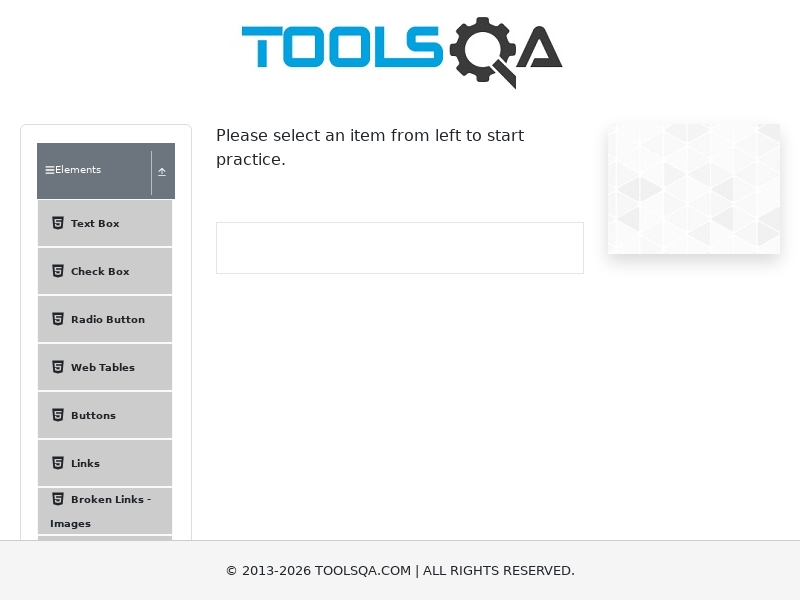

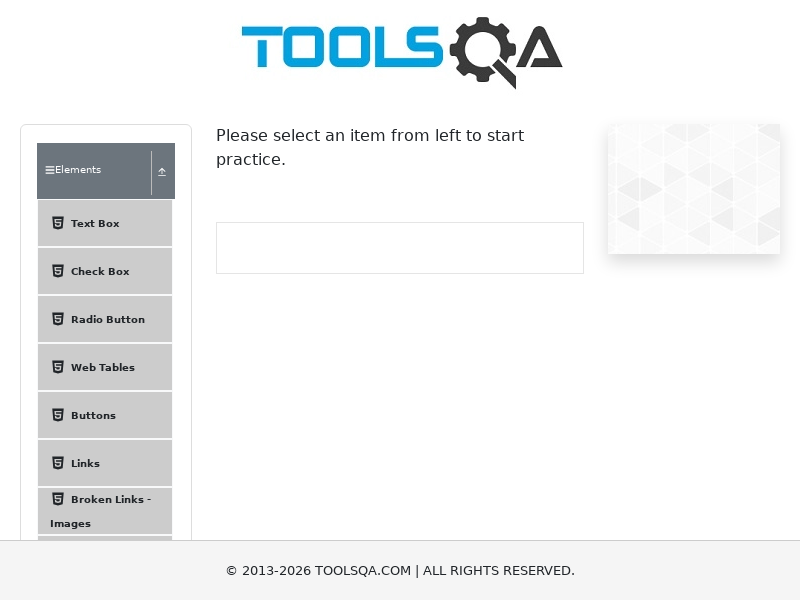